Tests the student registration form by filling all fields including personal info, date of birth, subjects, hobbies, file upload, and location, then verifies the submission confirmation modal appears with correct data.

Starting URL: https://demoqa.com/automation-practice-form

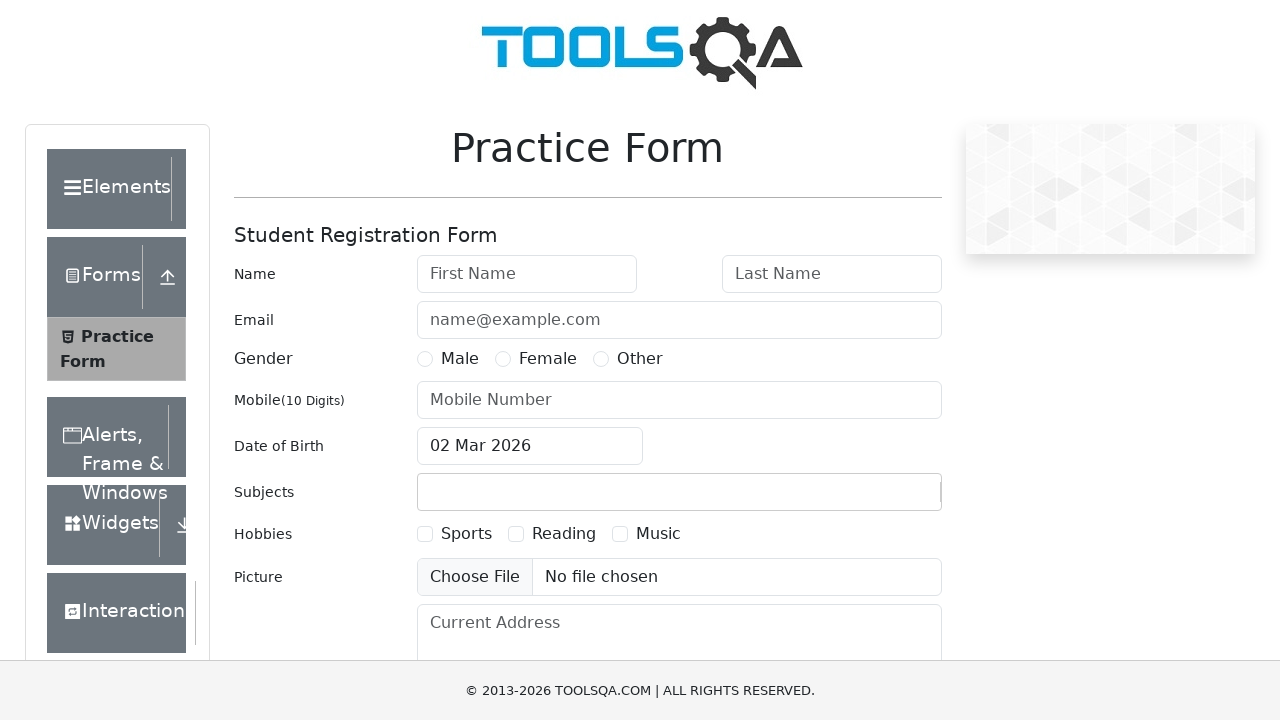

Removed fixed banner element
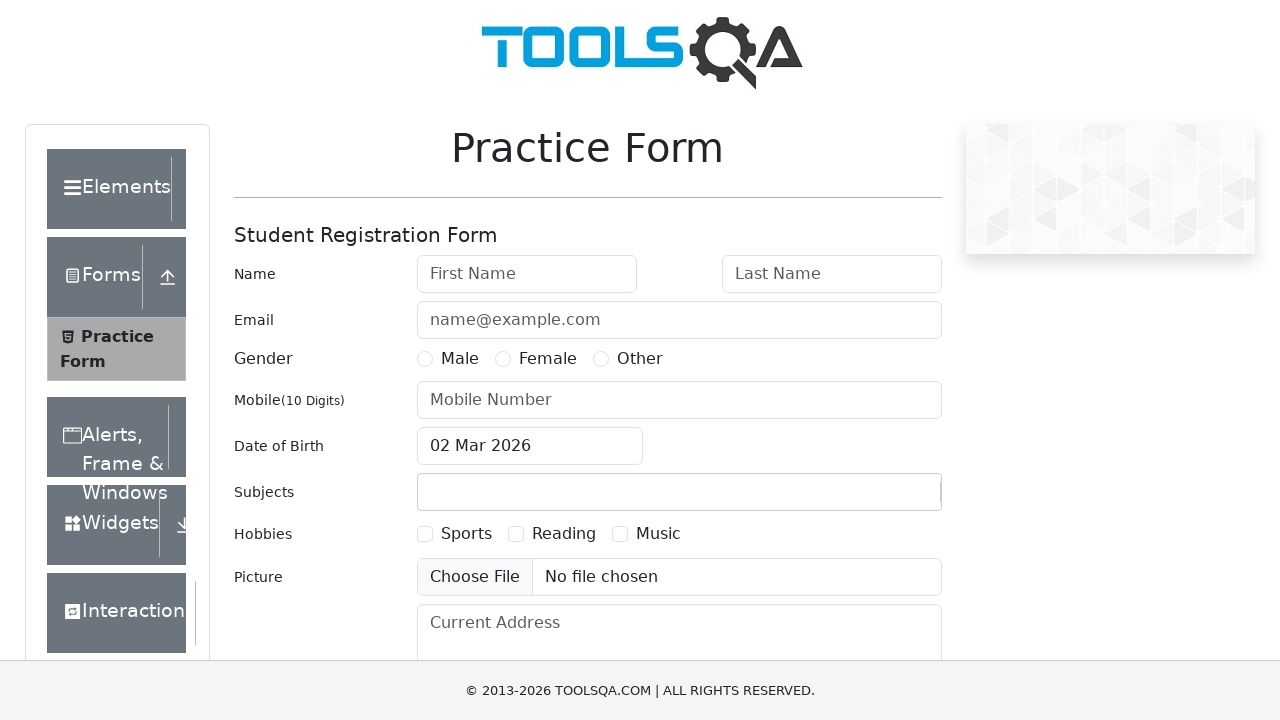

Removed footer element
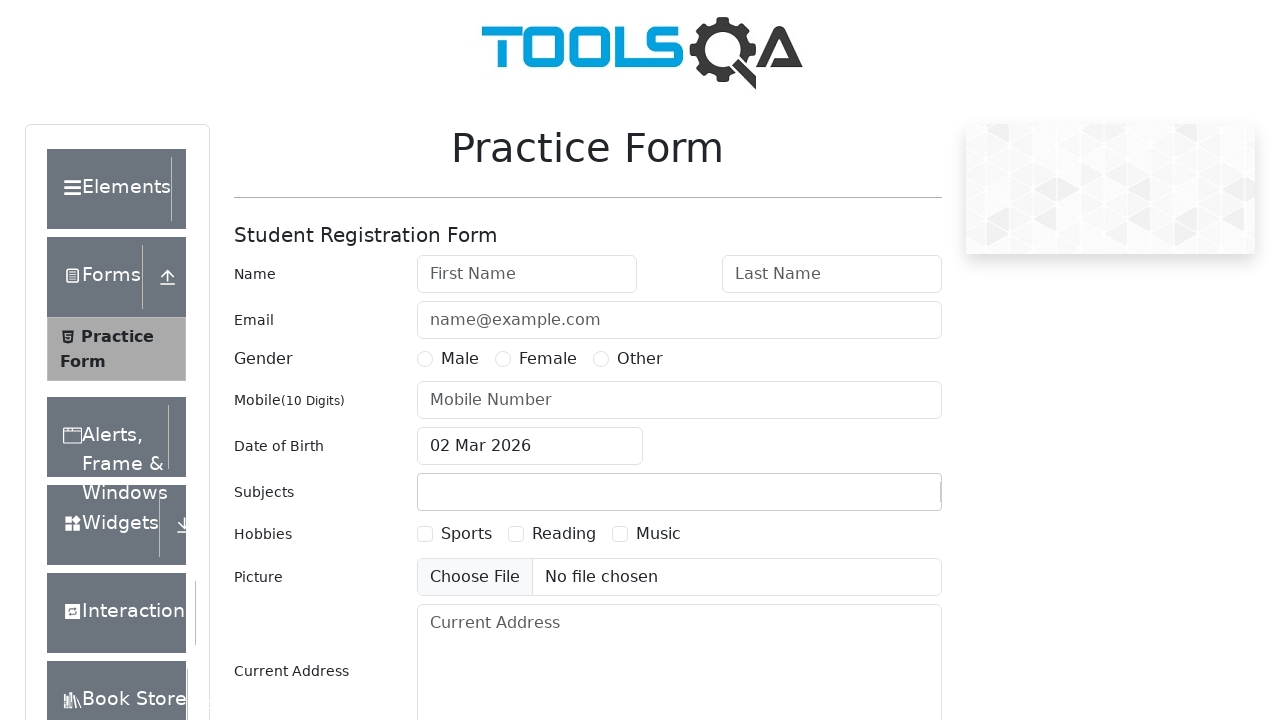

Filled first name with 'Ivan' on #firstName
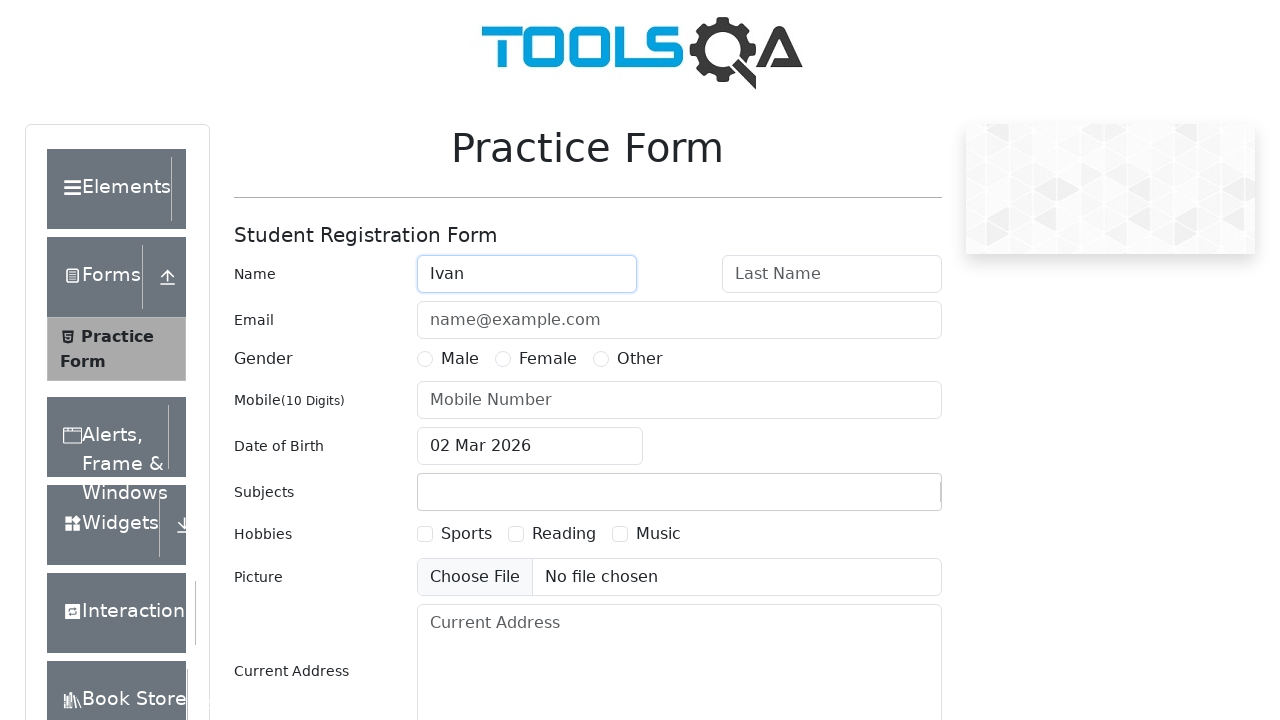

Filled last name with 'Ivanov' on #lastName
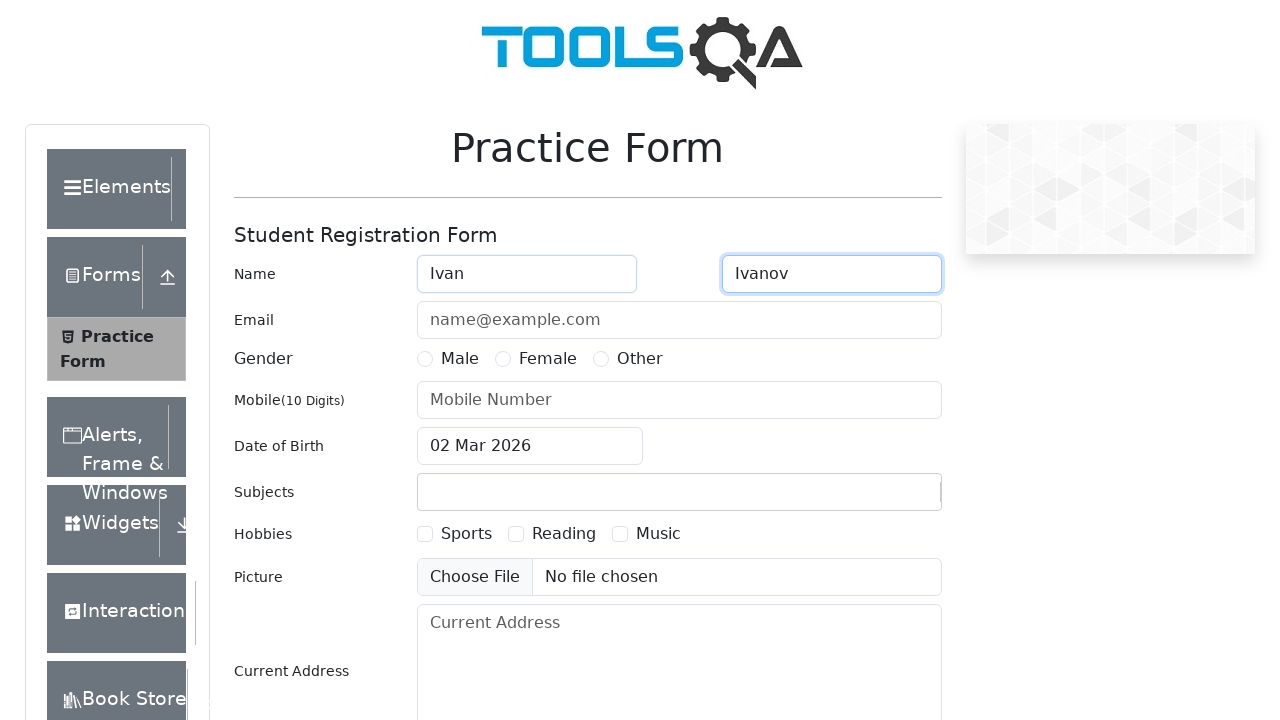

Filled email with 'ivanov@ivan.ru' on #userEmail
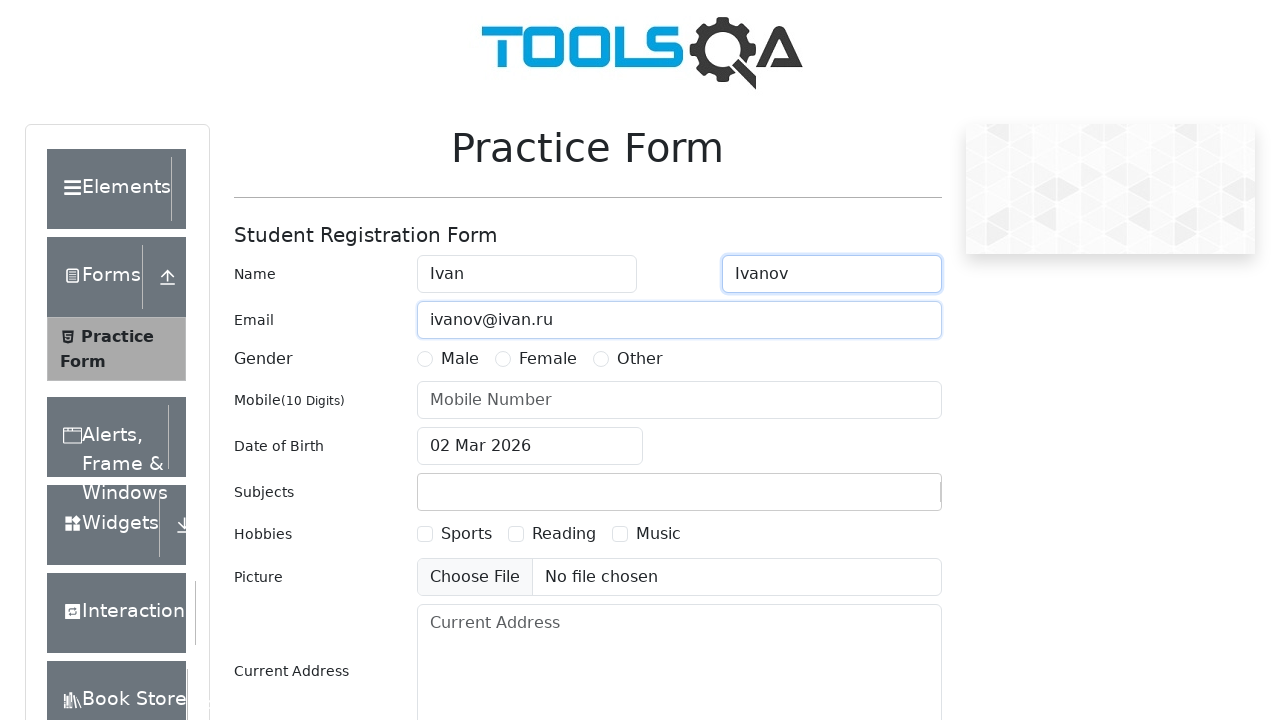

Selected gender: Male at (460, 359) on label[for='gender-radio-1']
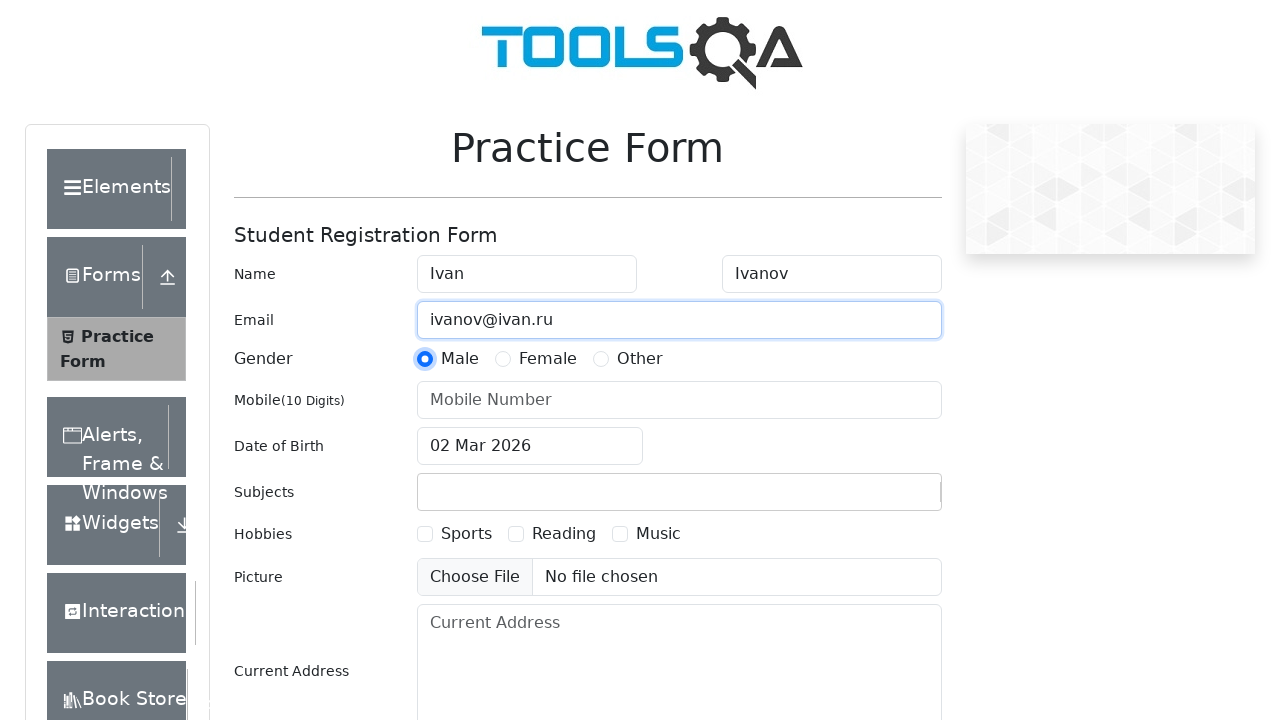

Filled phone number with '7953678765' on #userNumber
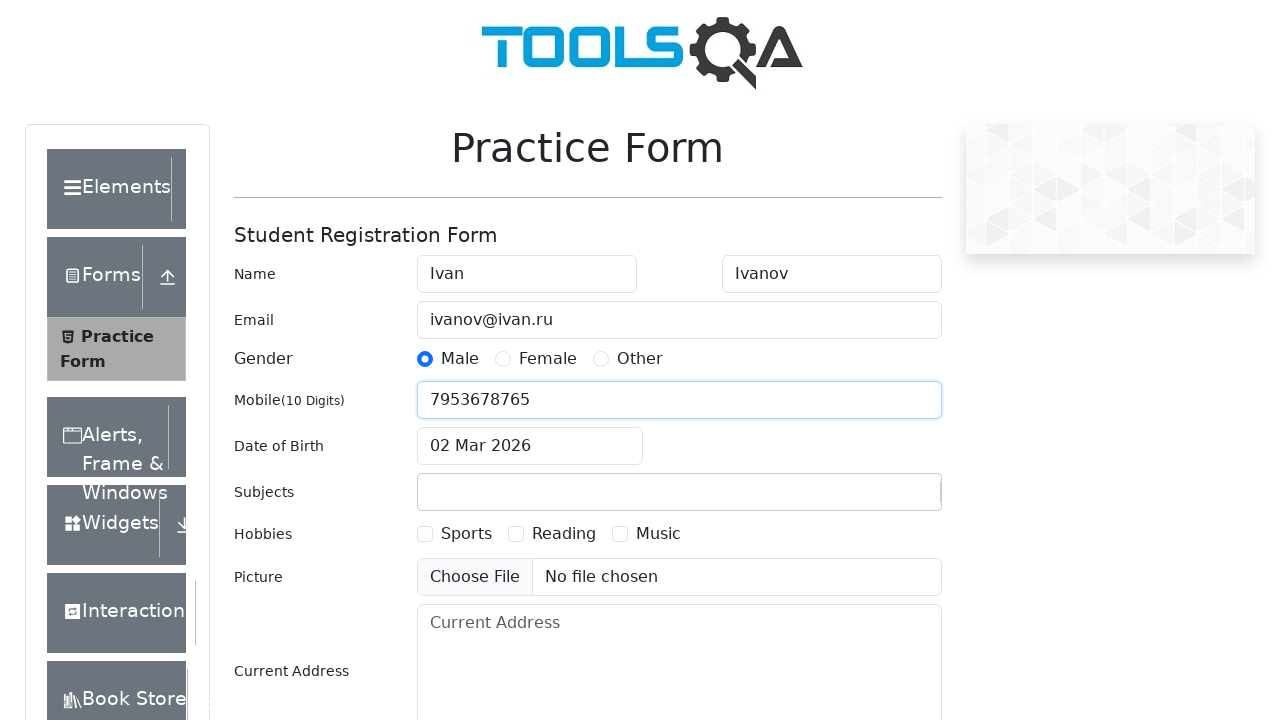

Clicked date of birth input field at (530, 446) on #dateOfBirthInput
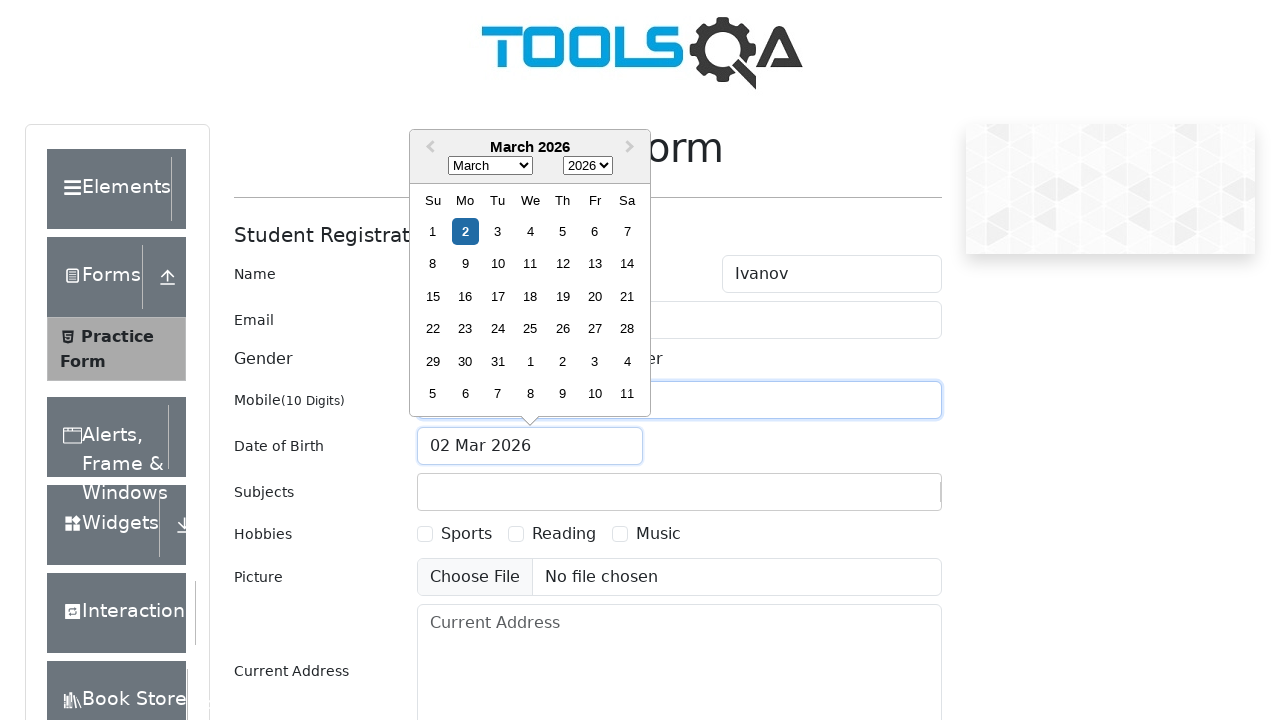

Selected November as birth month on .react-datepicker__month-select
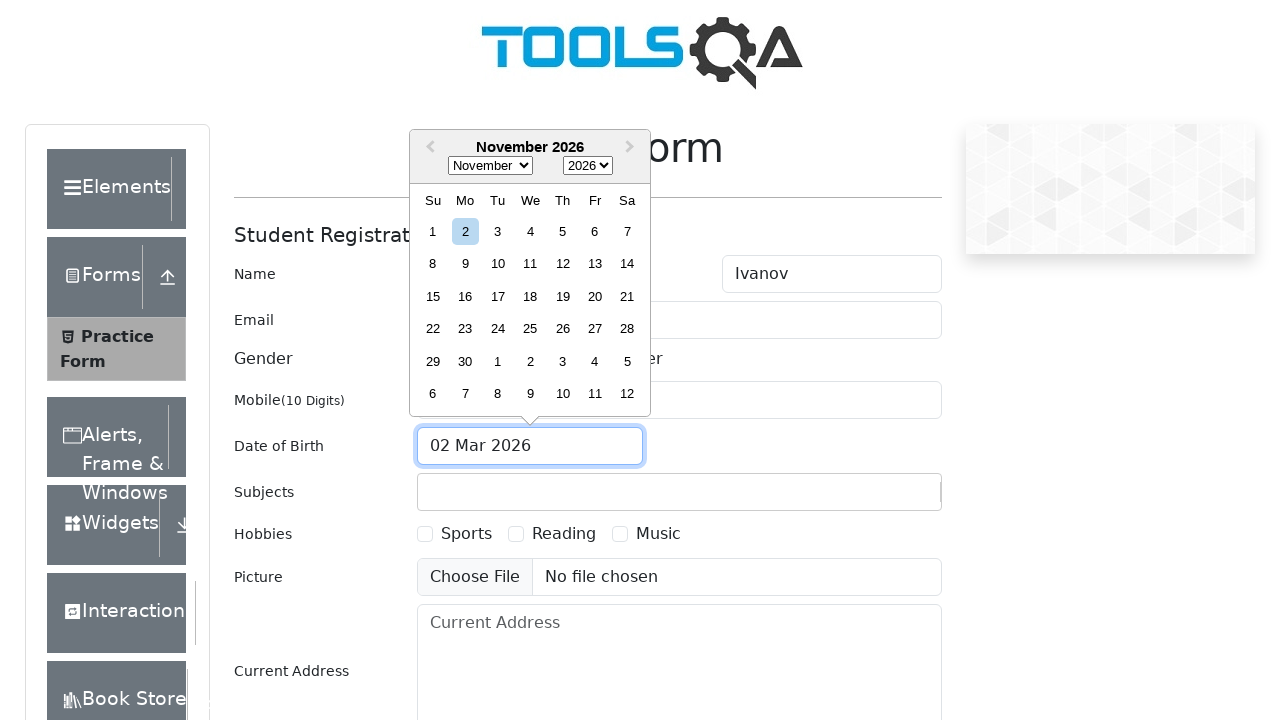

Selected 1996 as birth year on .react-datepicker__year-select
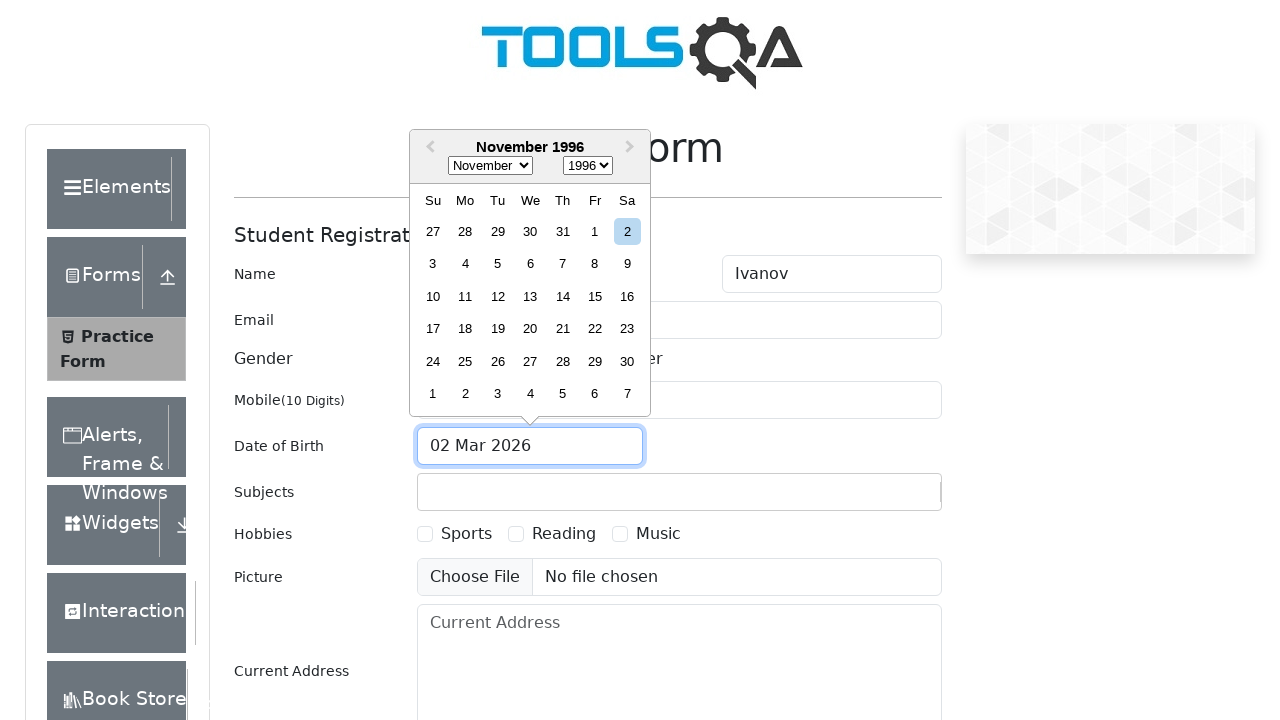

Selected day 7 for date of birth at (562, 264) on .react-datepicker__day--007:not(.react-datepicker__day--outside-month)
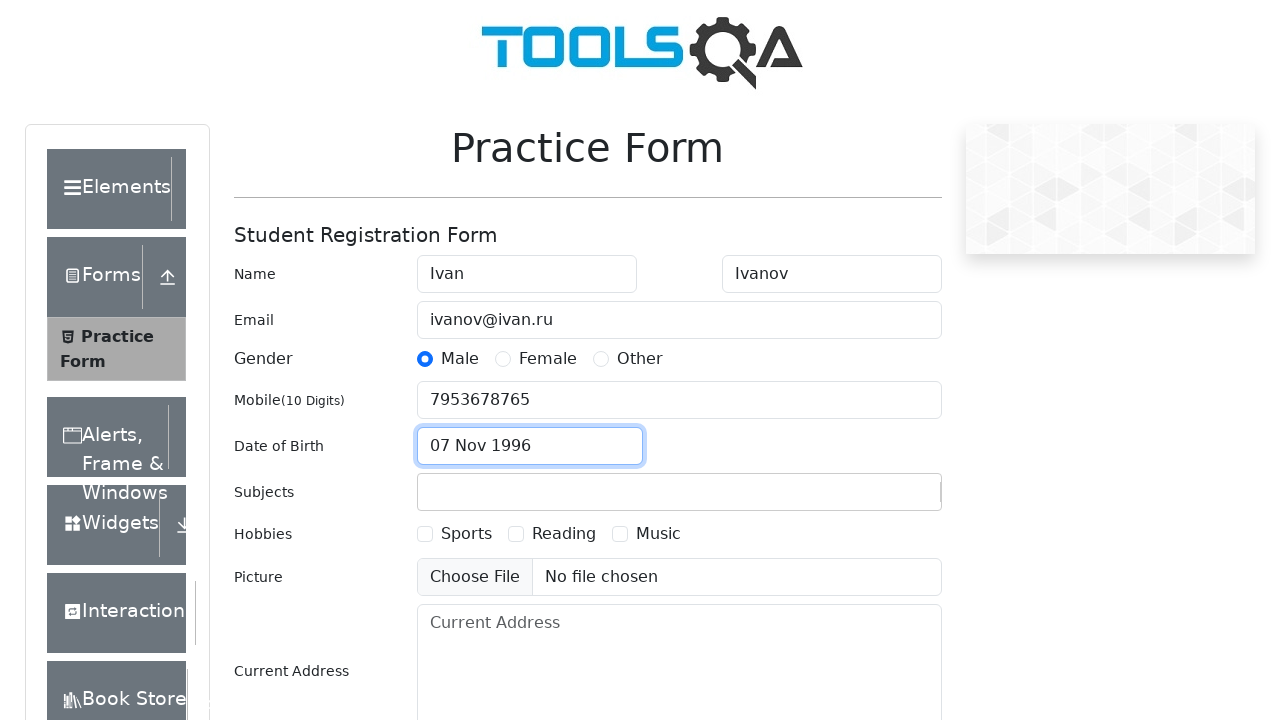

Typed 'h' in subjects input field on #subjectsInput
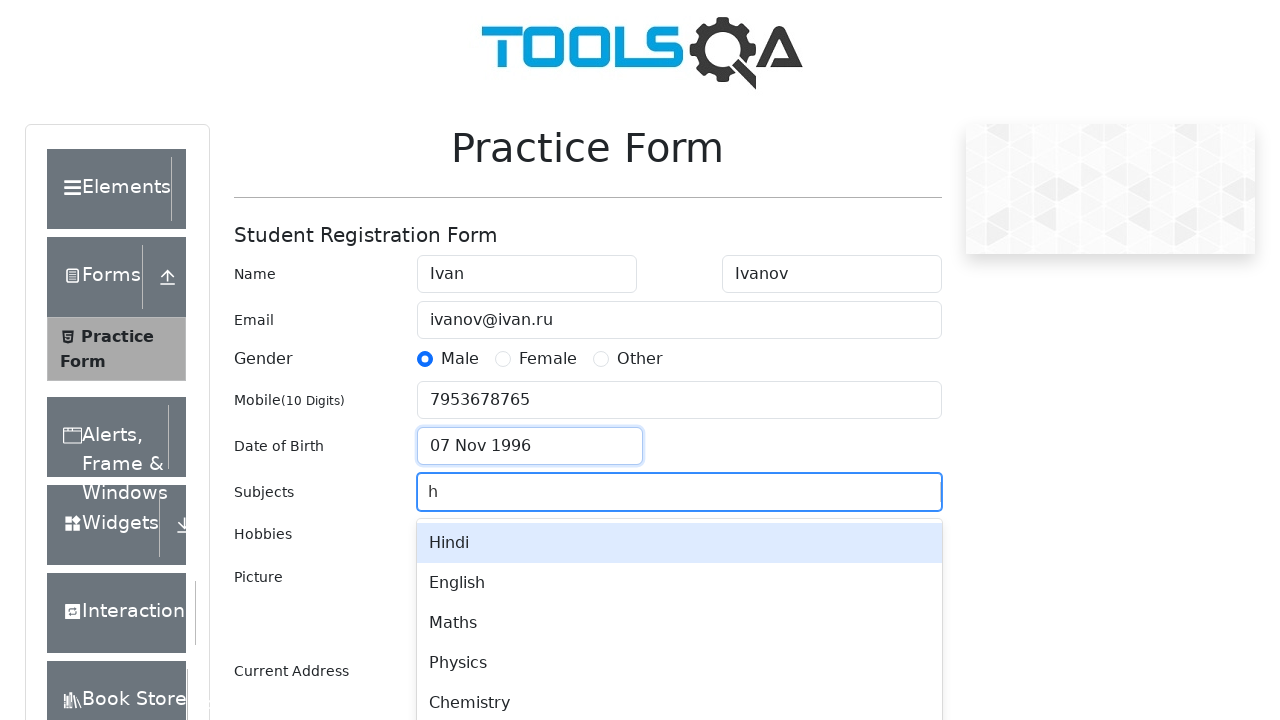

Selected 'Maths' from subjects dropdown at (679, 623) on div[id^='react-select-2-option-']:has-text('Maths')
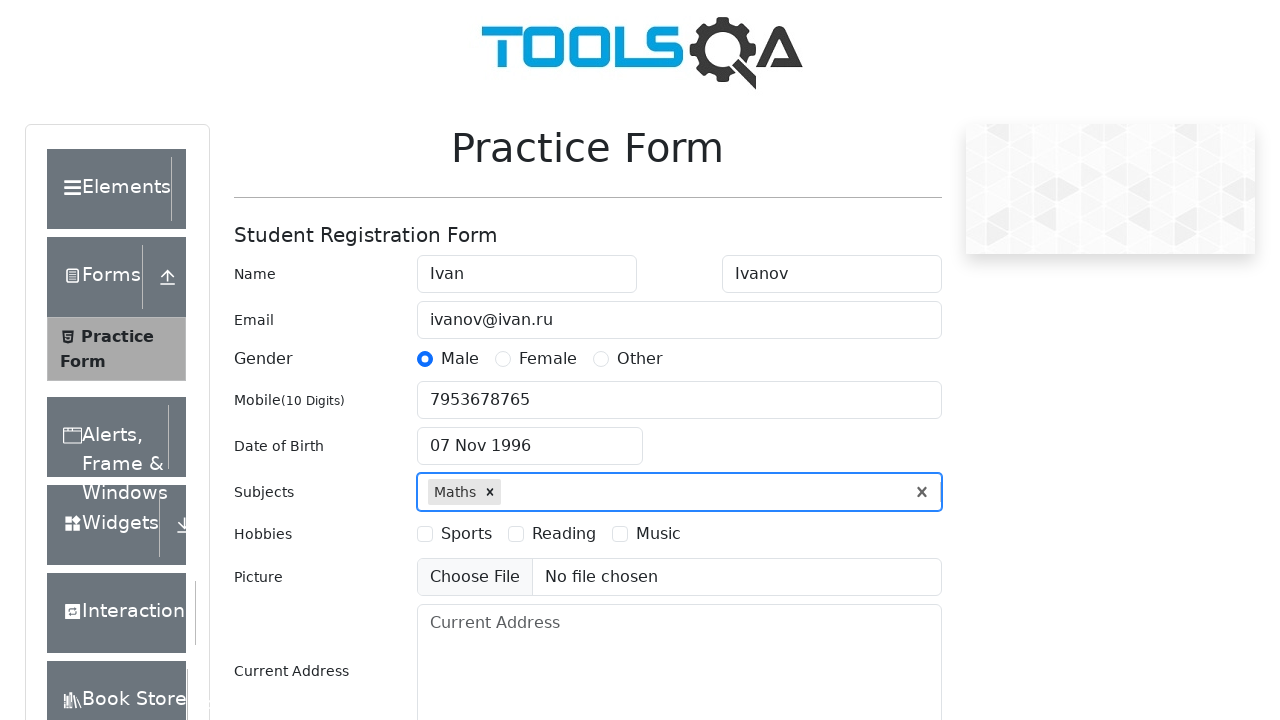

Selected hobby: Sports at (466, 534) on label[for='hobbies-checkbox-1']
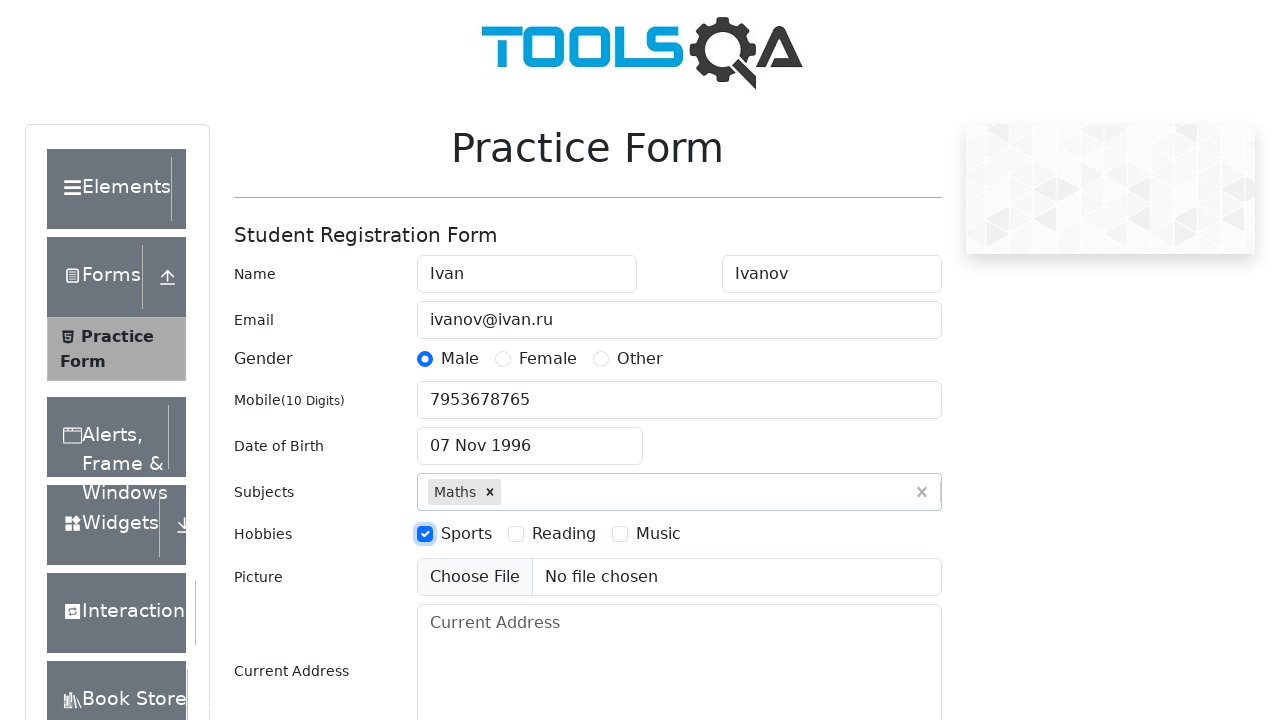

Selected hobby: Music at (658, 534) on label[for='hobbies-checkbox-3']
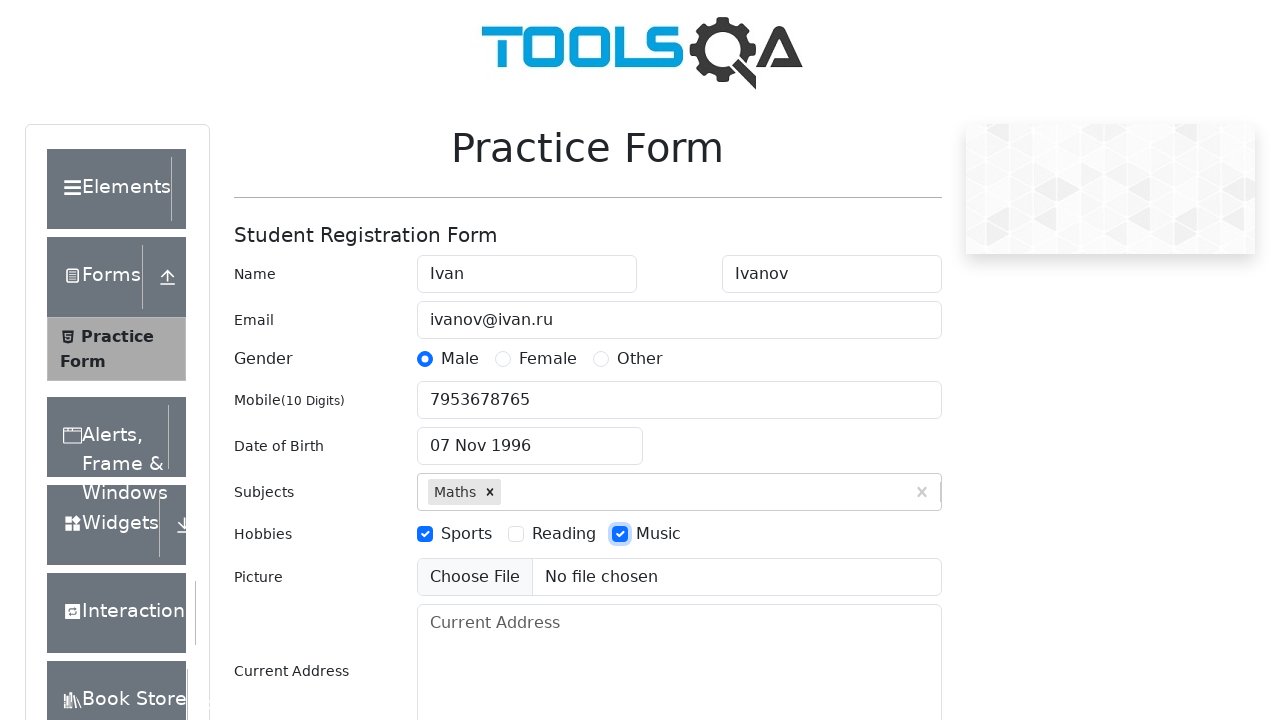

Filled current address with 'СПБ, невский проспект 16' on #currentAddress
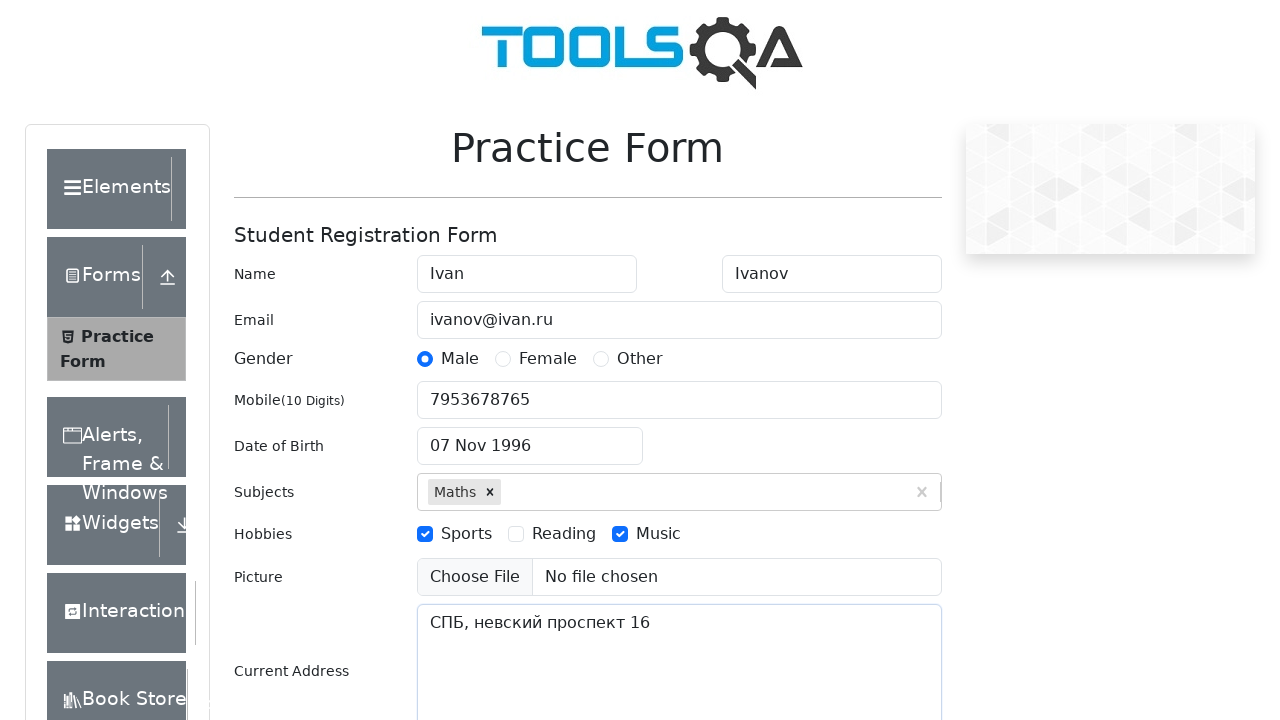

Clicked state dropdown at (527, 437) on #state
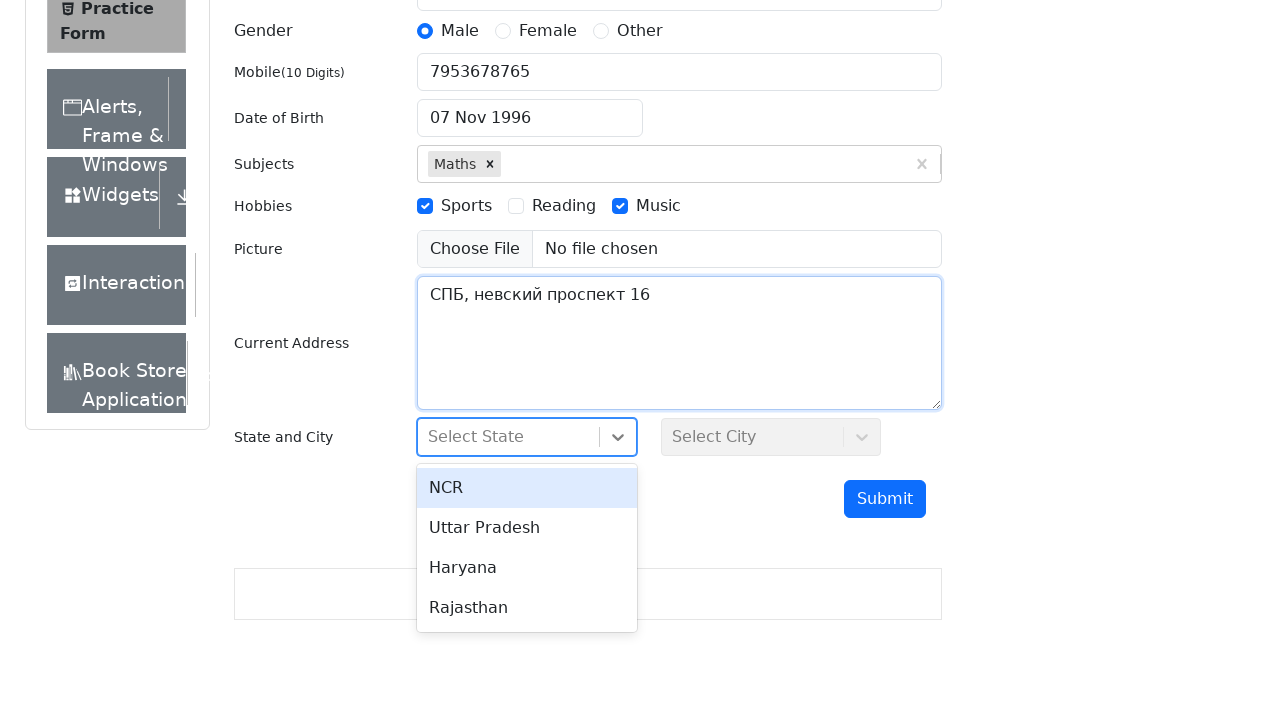

Selected state: Uttar Pradesh at (527, 528) on div[id^='react-select-3-option-']:has-text('Uttar Pradesh')
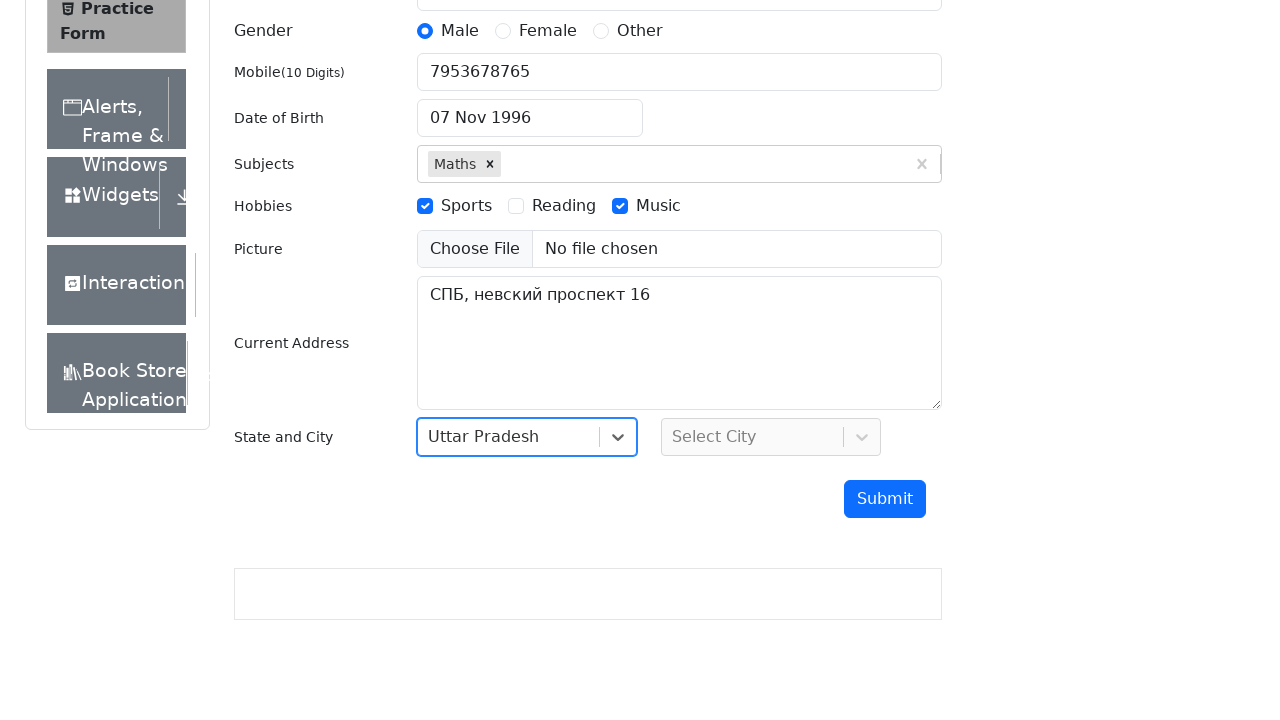

Clicked city dropdown at (771, 437) on #city
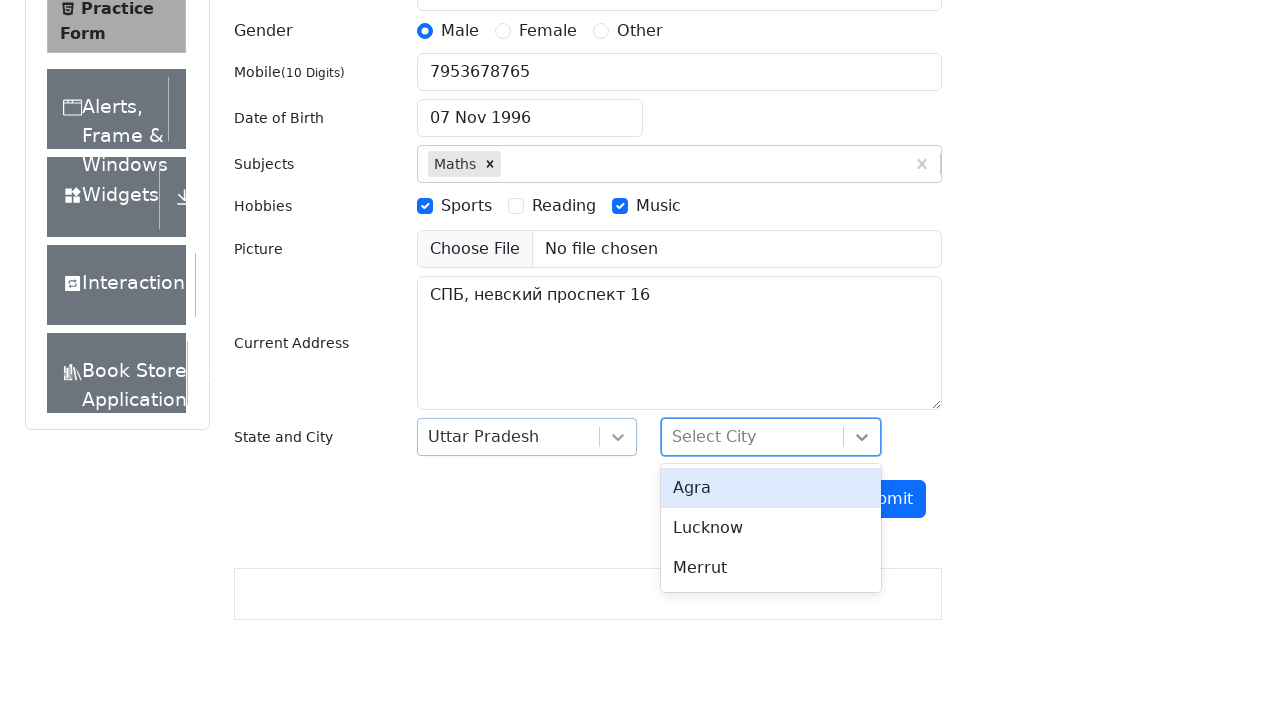

Selected city: Lucknow at (771, 528) on div[id^='react-select-4-option-']:has-text('Lucknow')
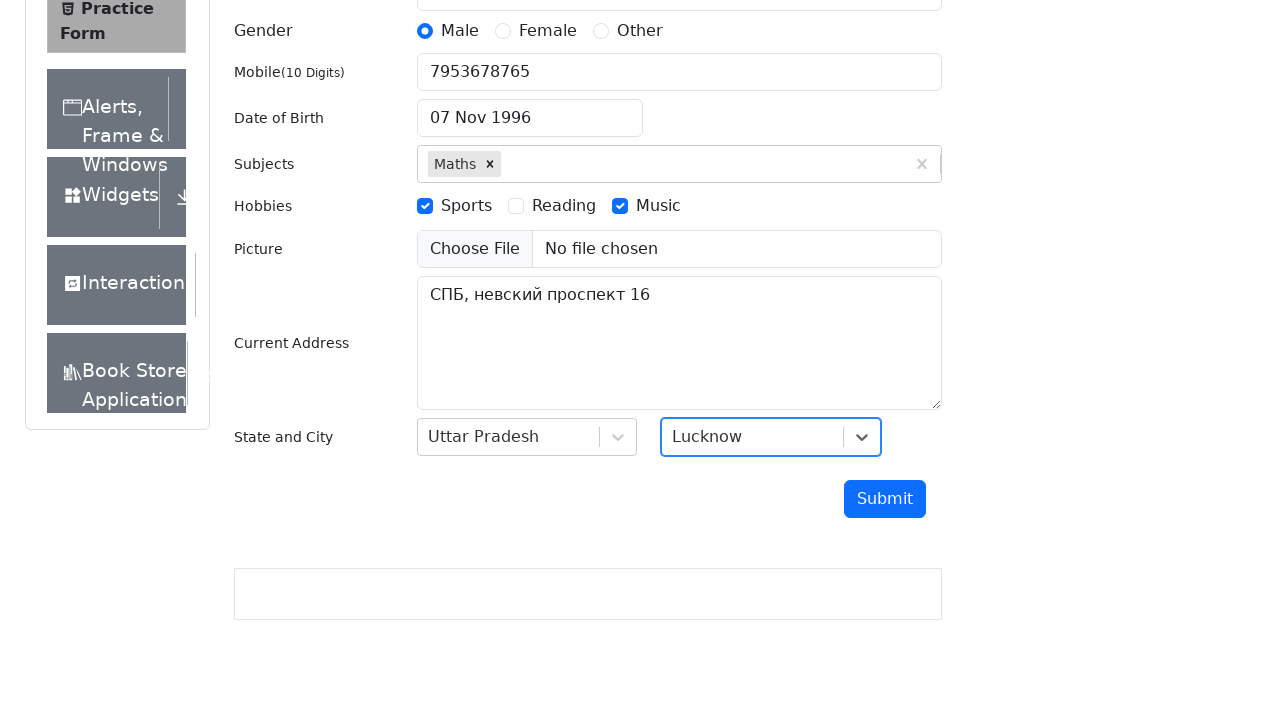

Clicked submit button to submit registration form at (885, 499) on #submit
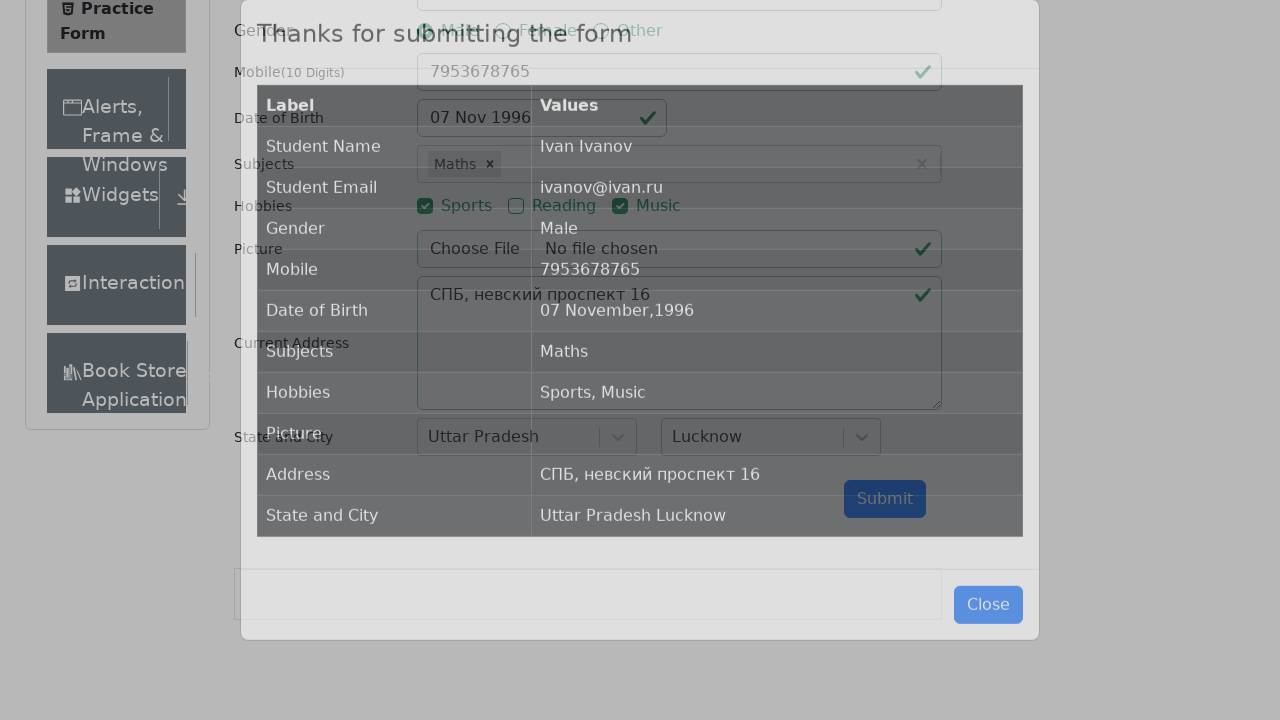

Submission confirmation modal appeared with correct data
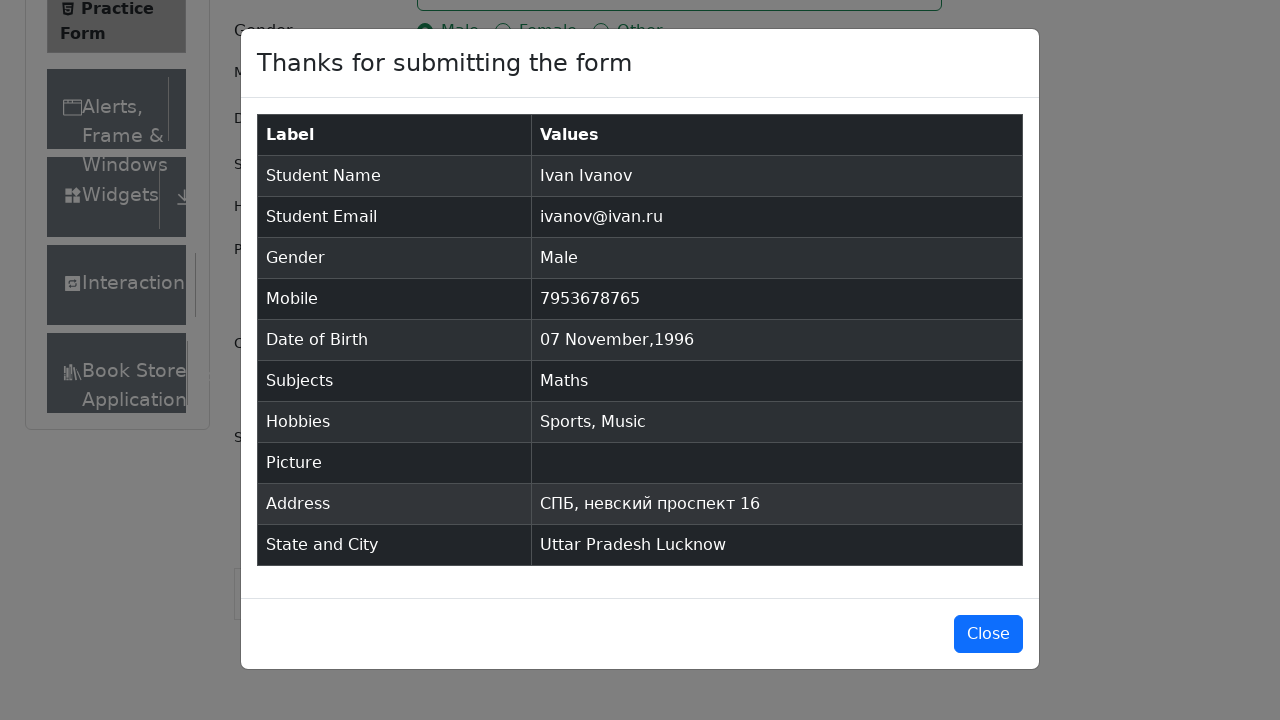

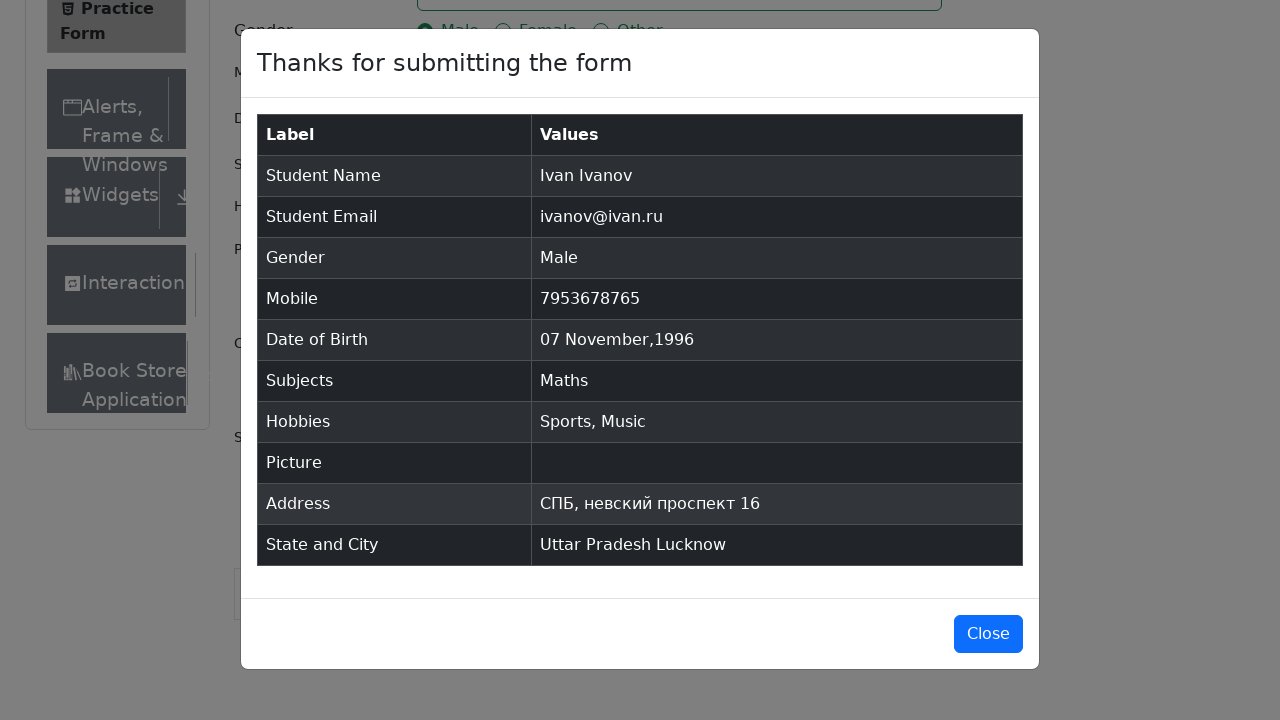